Tests email validation by entering invalid email format and verifying error message

Starting URL: https://library1.cydeo.com/

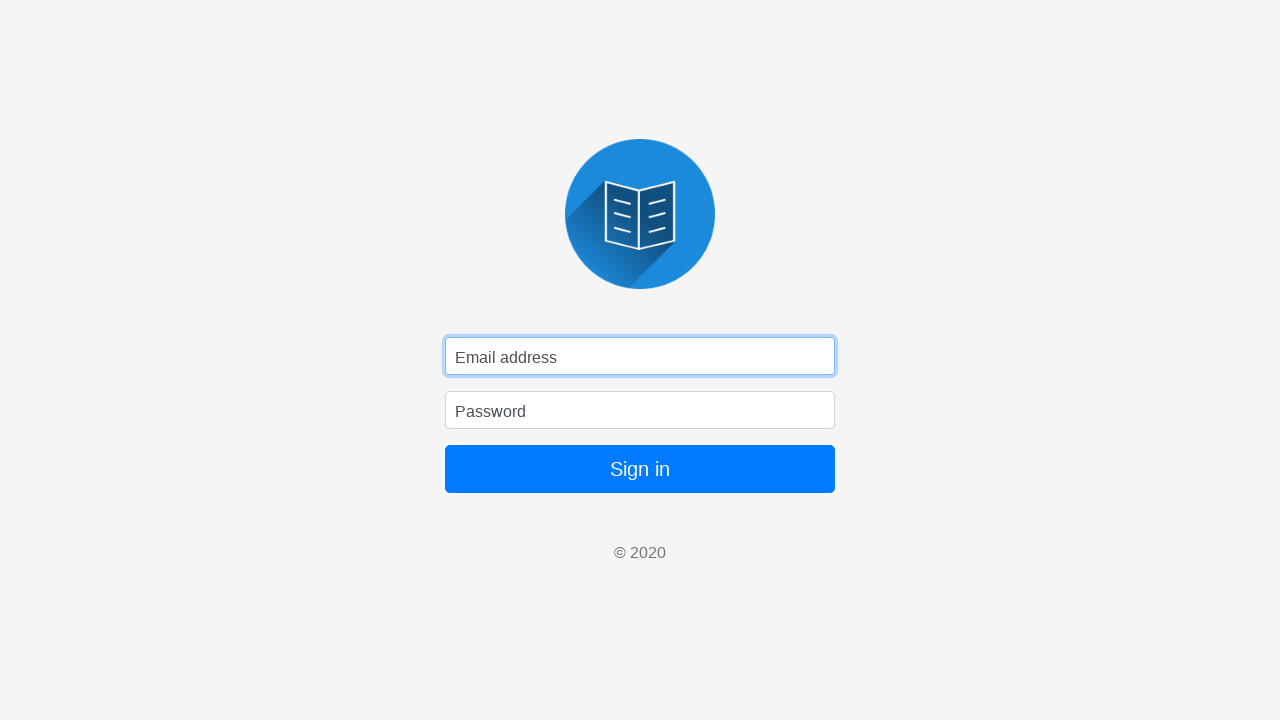

Entered invalid email format 'somethingwrong' in email field on input[id='inputEmail']
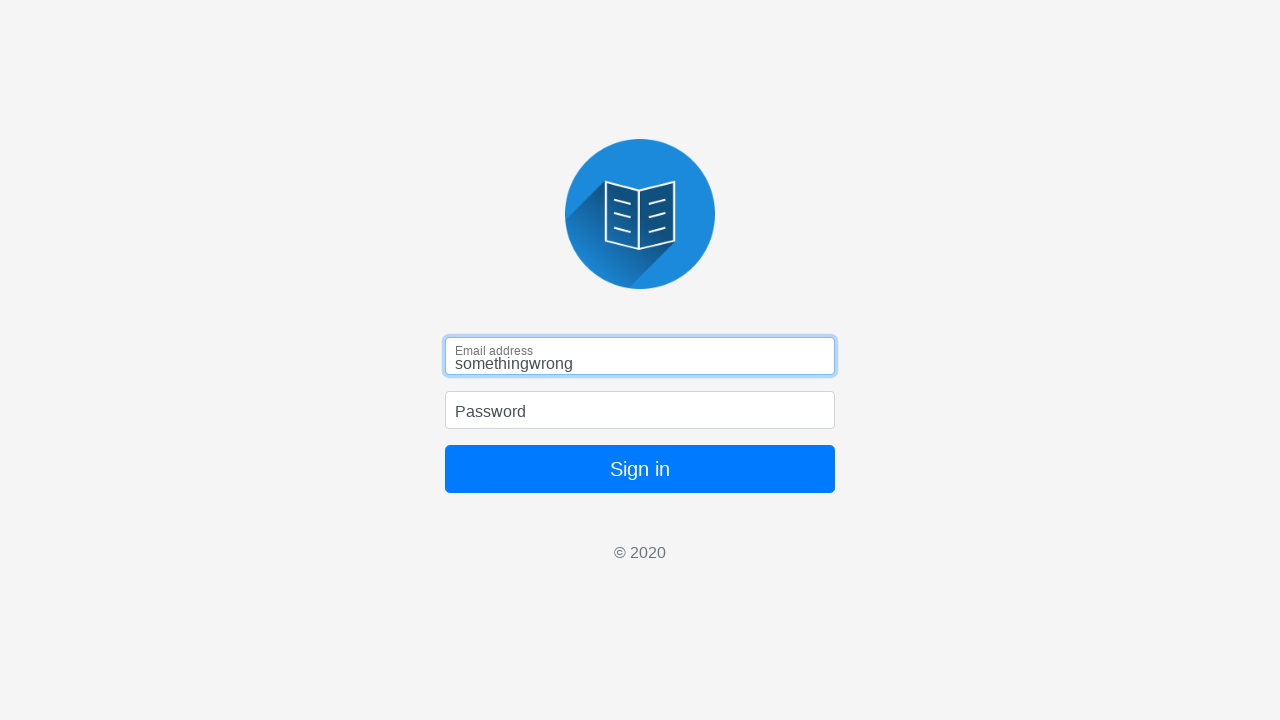

Clicked Sign in button at (640, 469) on button:has-text('Sign in')
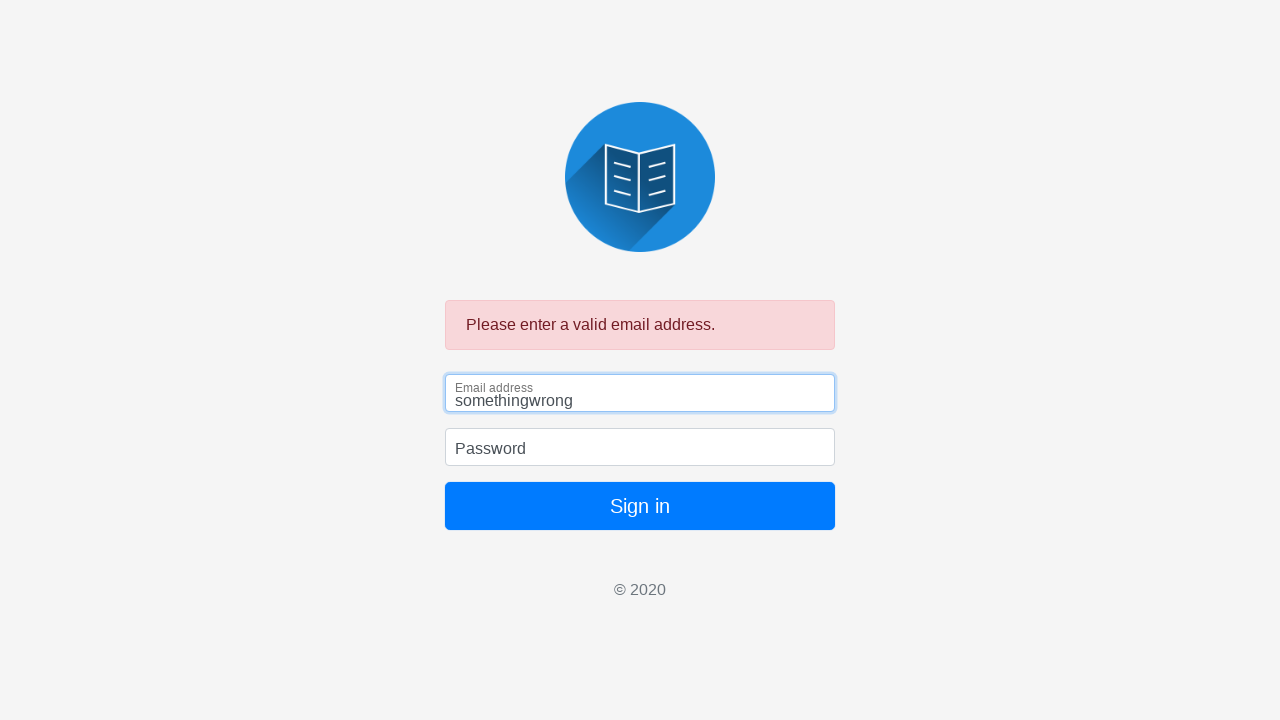

Email validation error message appeared
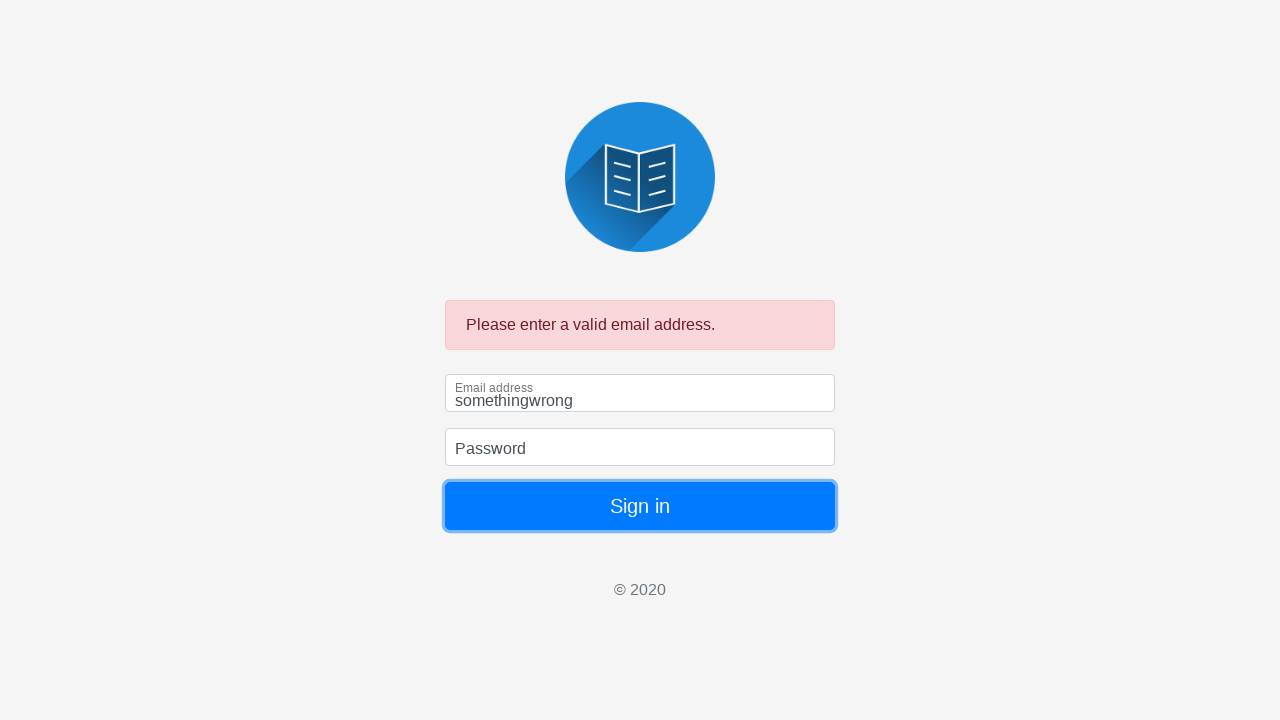

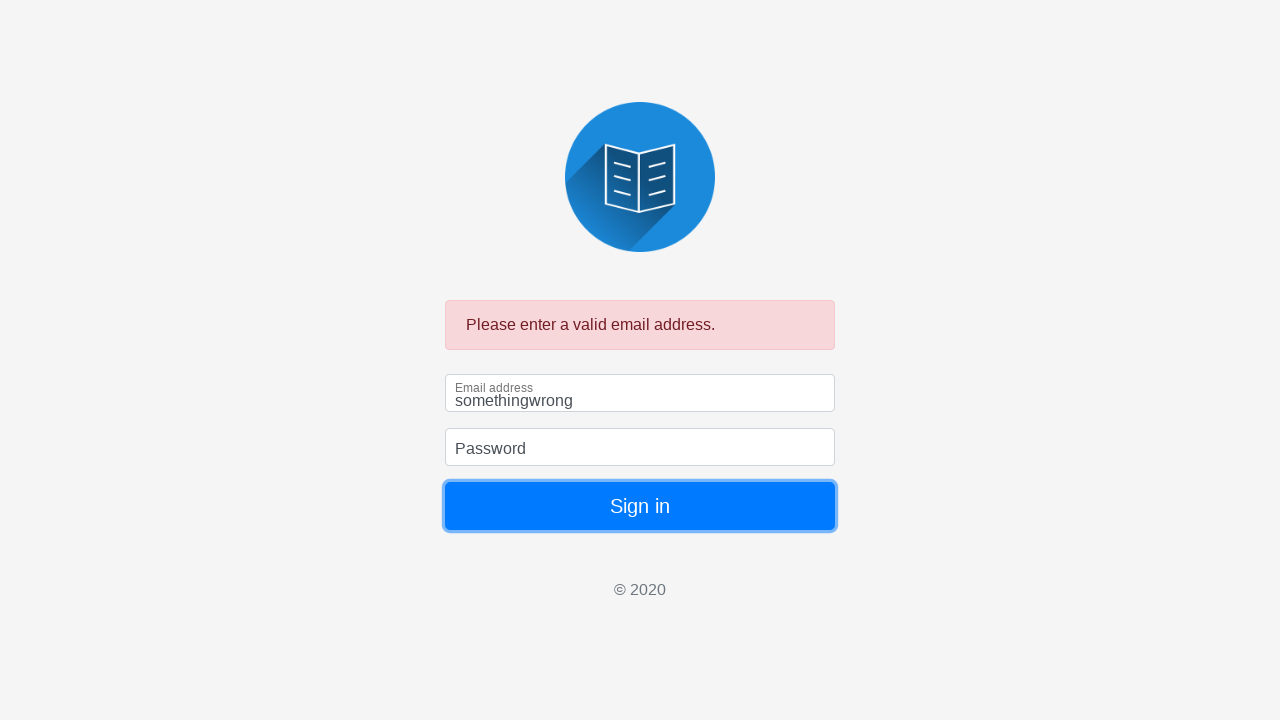